Navigates to the Challenging DOM page and verifies the side buttons are present

Starting URL: https://the-internet.herokuapp.com/

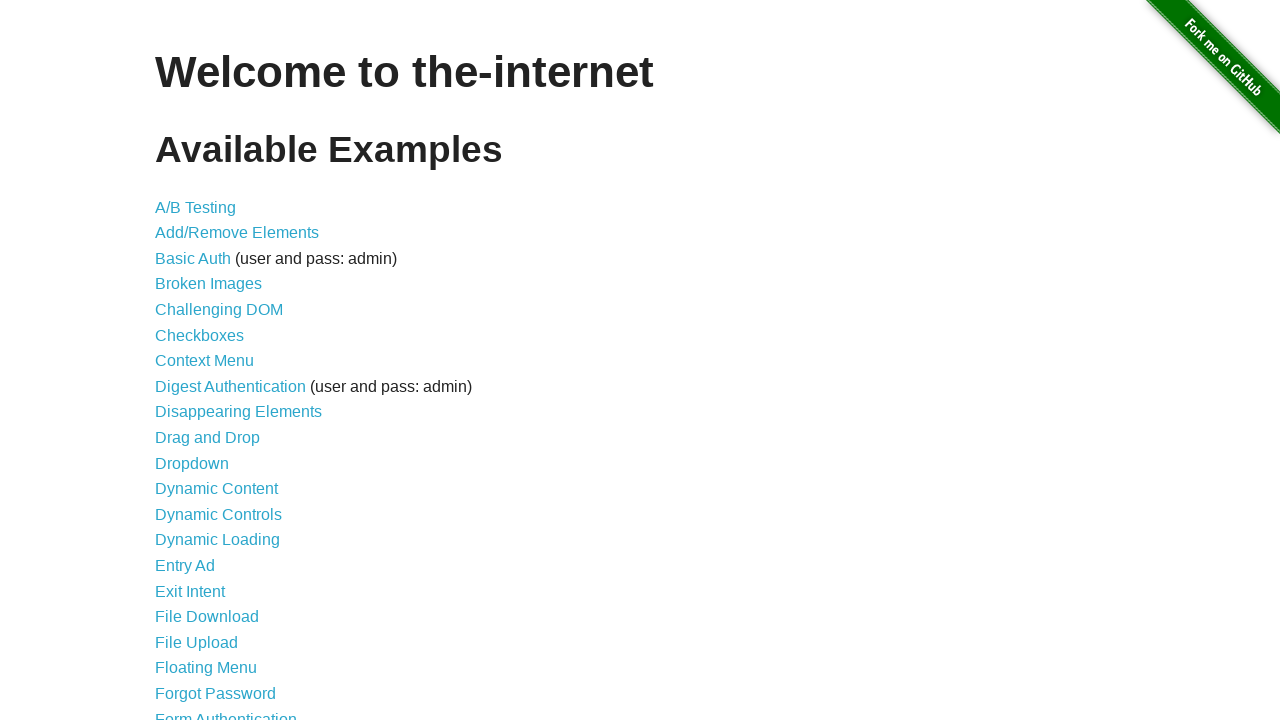

Clicked on Challenging DOM link at (219, 310) on xpath=//a[normalize-space()='Challenging DOM']
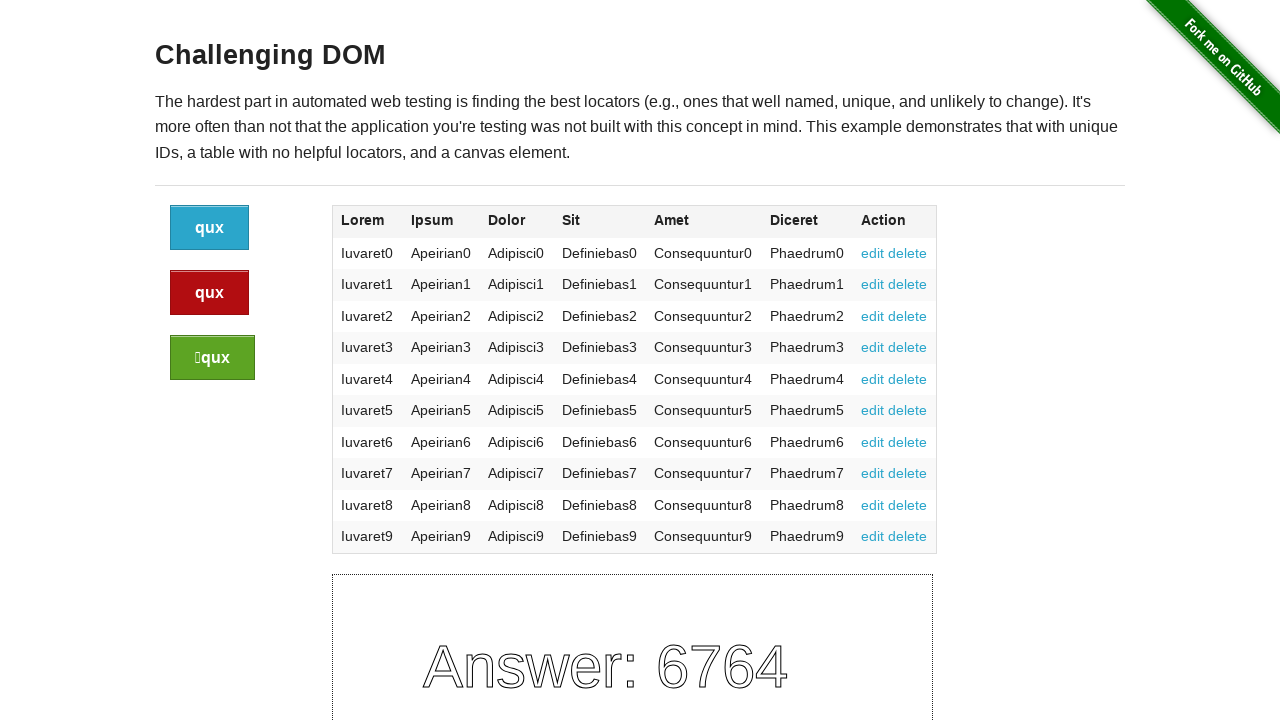

Challenging DOM page loaded with h3 element present
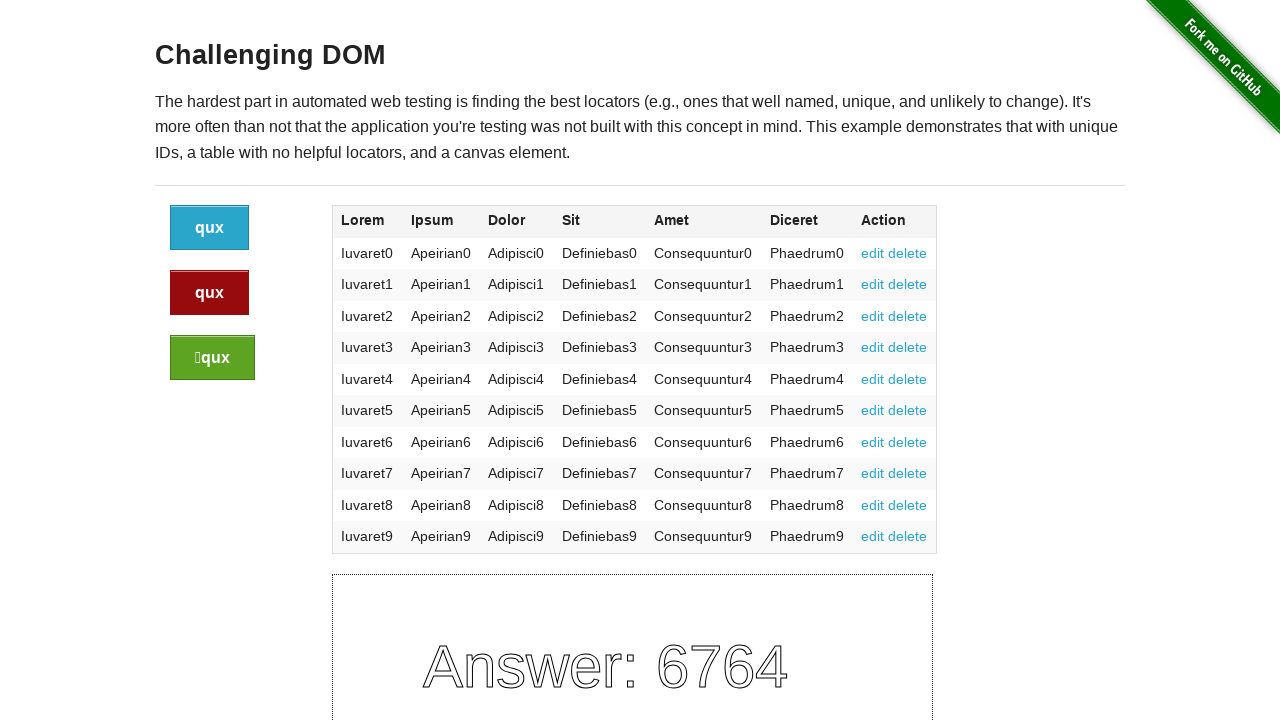

Verified that side buttons with class 'button' are present
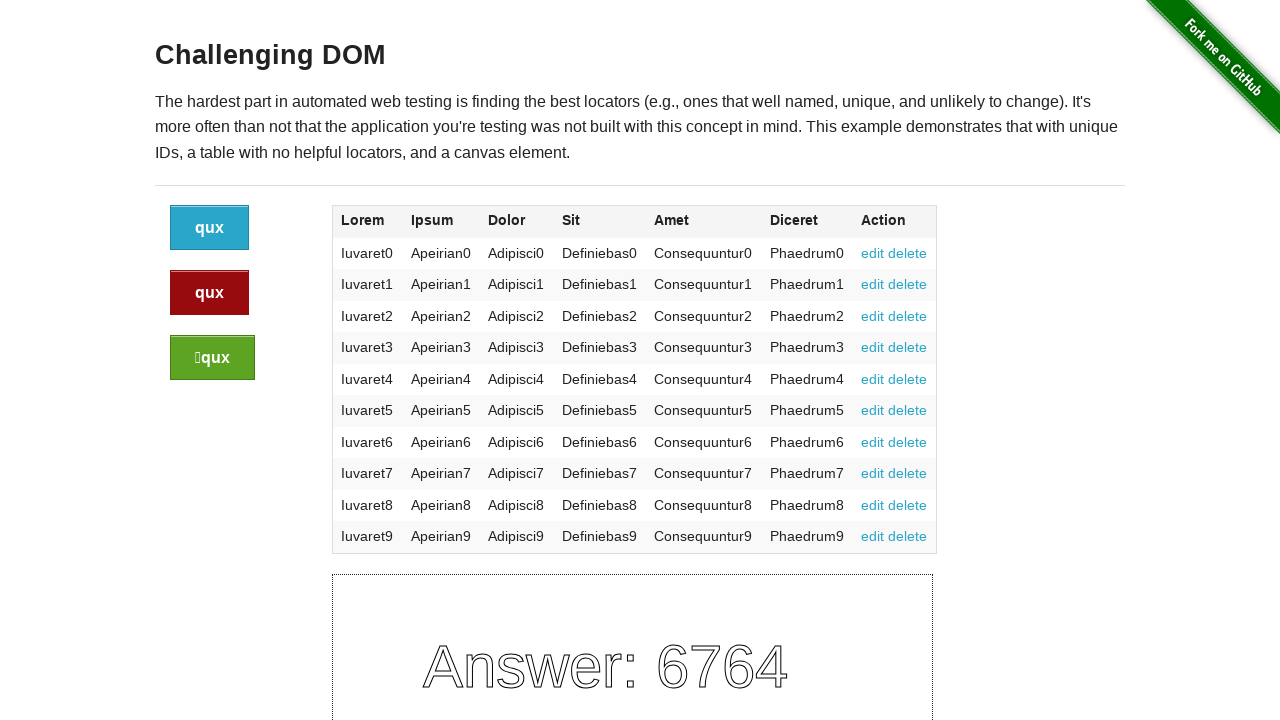

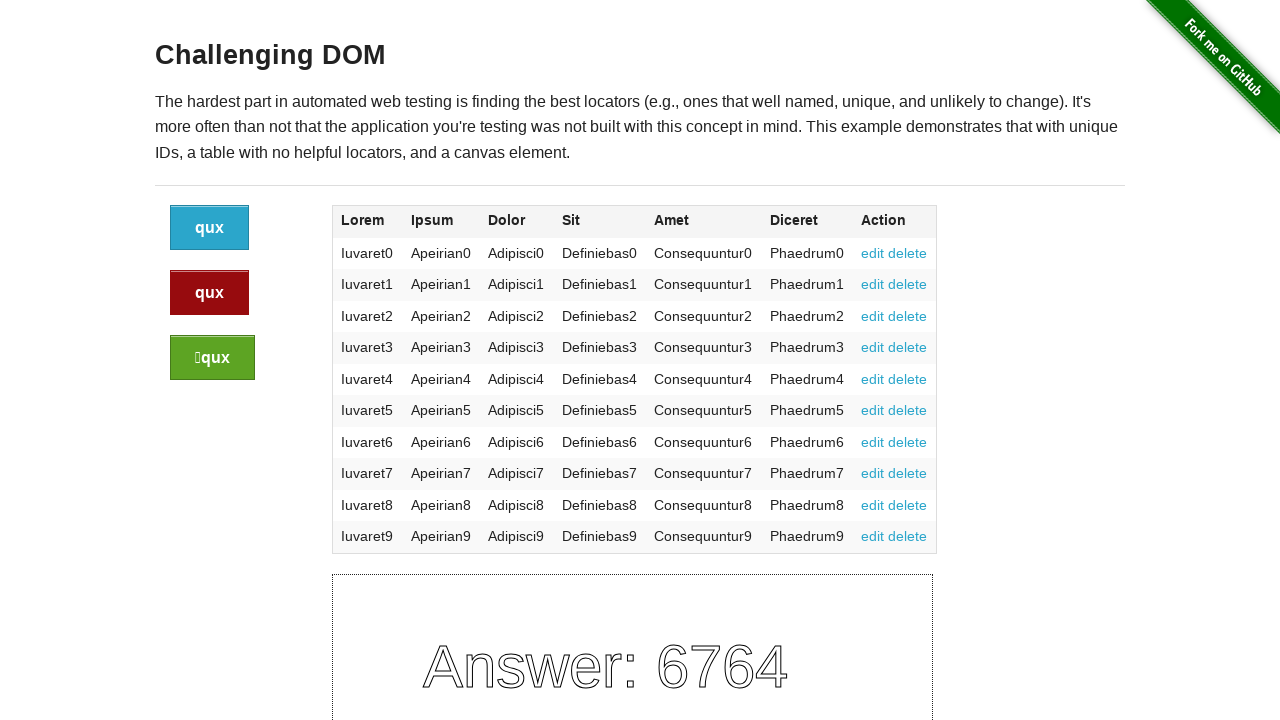